Navigates to the login page by clicking the Login link

Starting URL: http://test.qa.rs

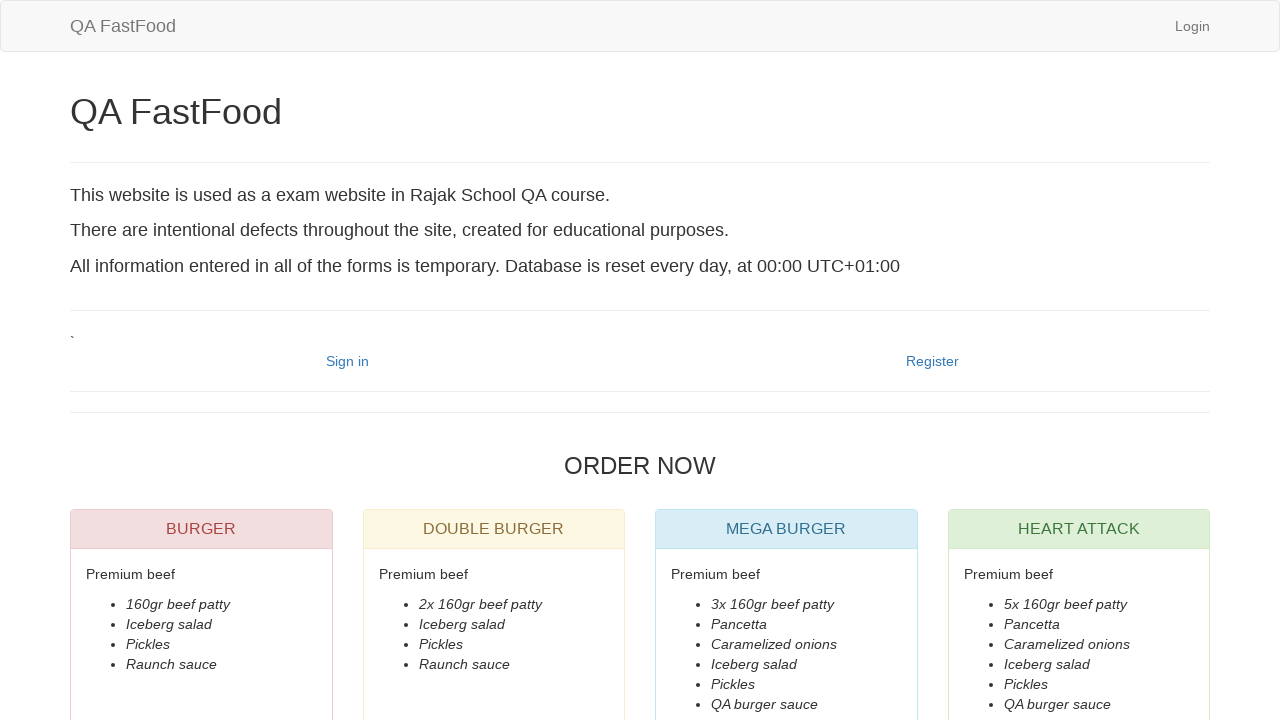

Clicked the Login link at (1192, 26) on text=Login
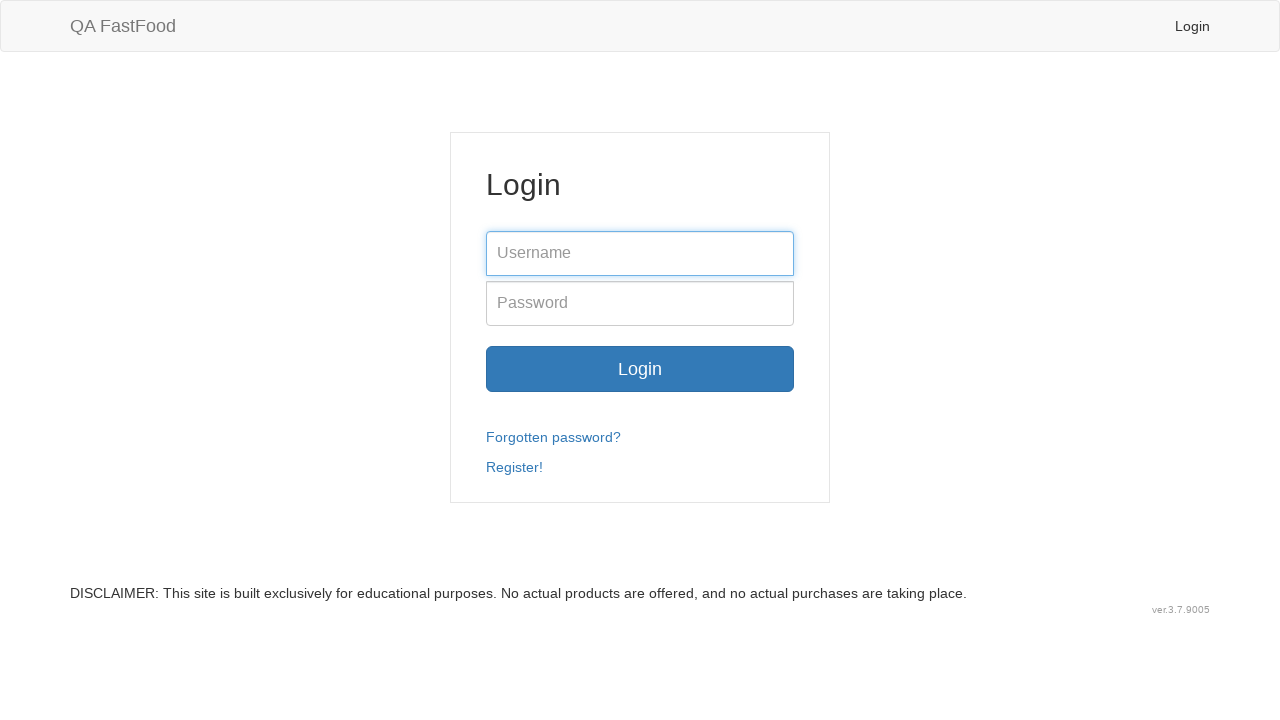

Verified navigation to login page at http://test.qa.rs/login
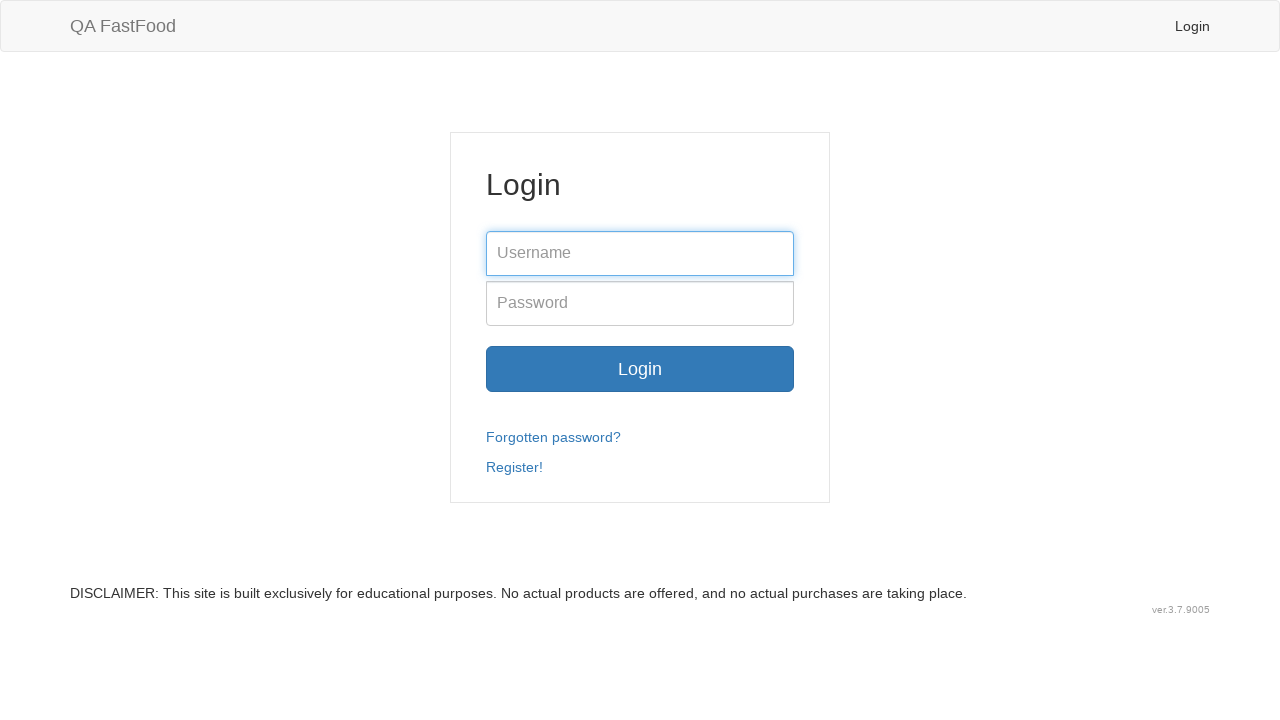

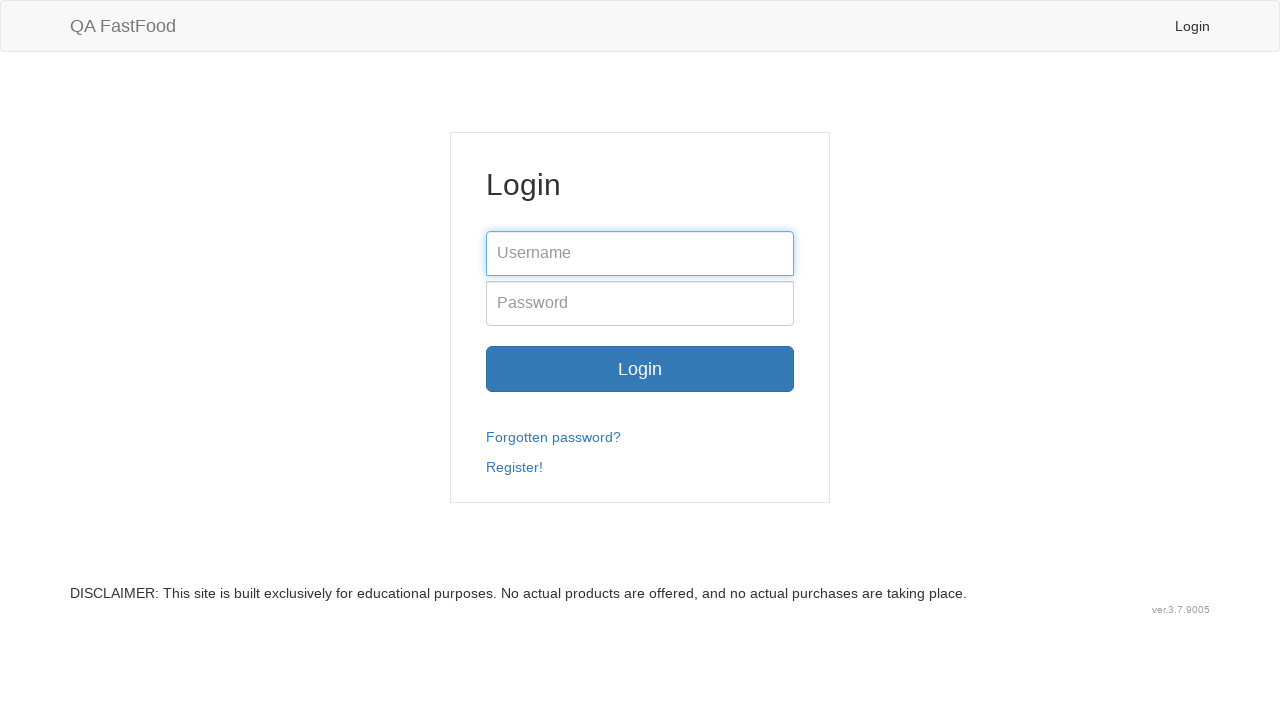